Tests the registration of a donation point by filling out a form with name, email, CEP (postal code), address number, address details, and selecting a pet category (Dogs)

Starting URL: https://petlov.vercel.app/signup

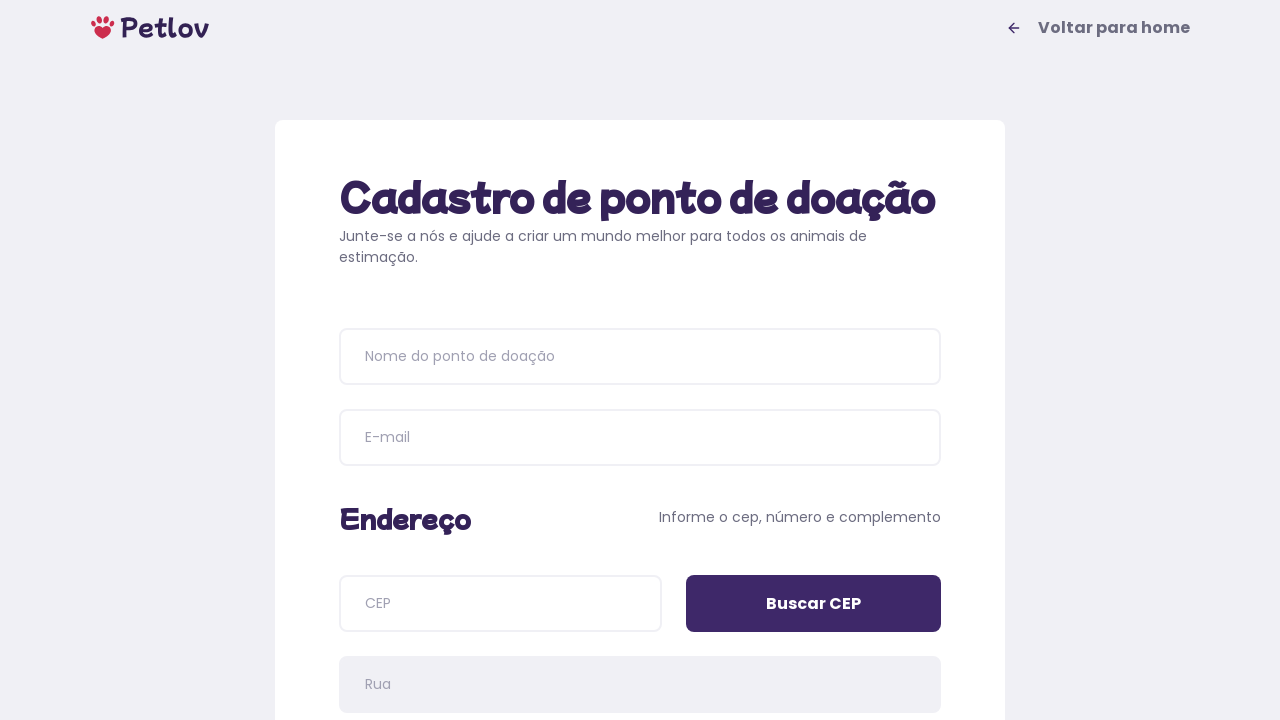

Page title loaded - signup form is visible
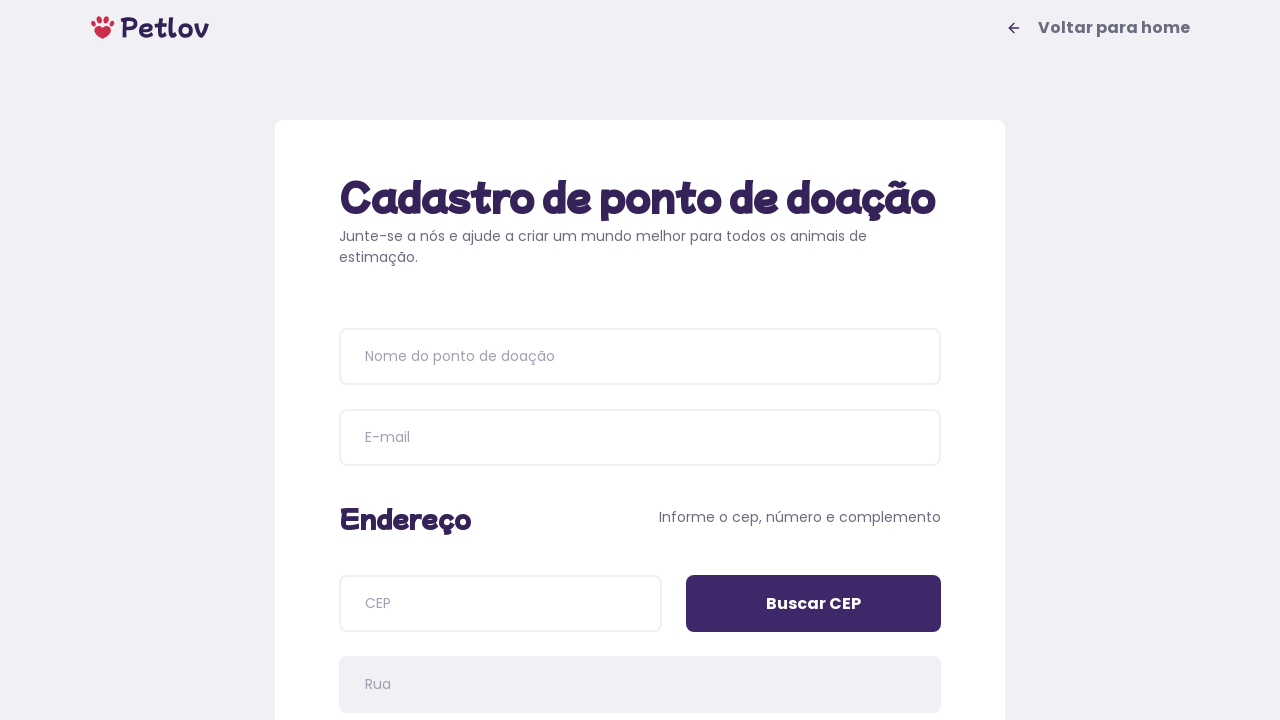

Filled donation point name with 'Pet Lovers Donation Center' on input[placeholder='Nome do ponto de doação']
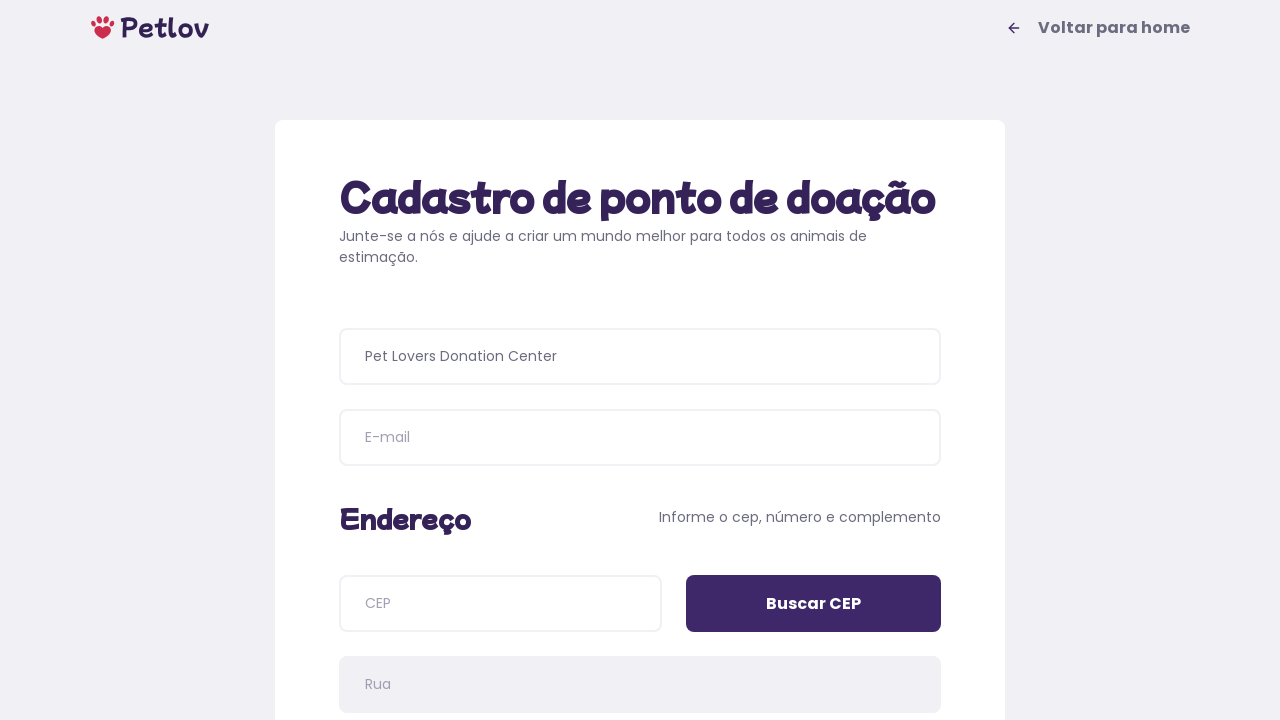

Filled email address with 'petlovers2024@email.com' on input[name='email']
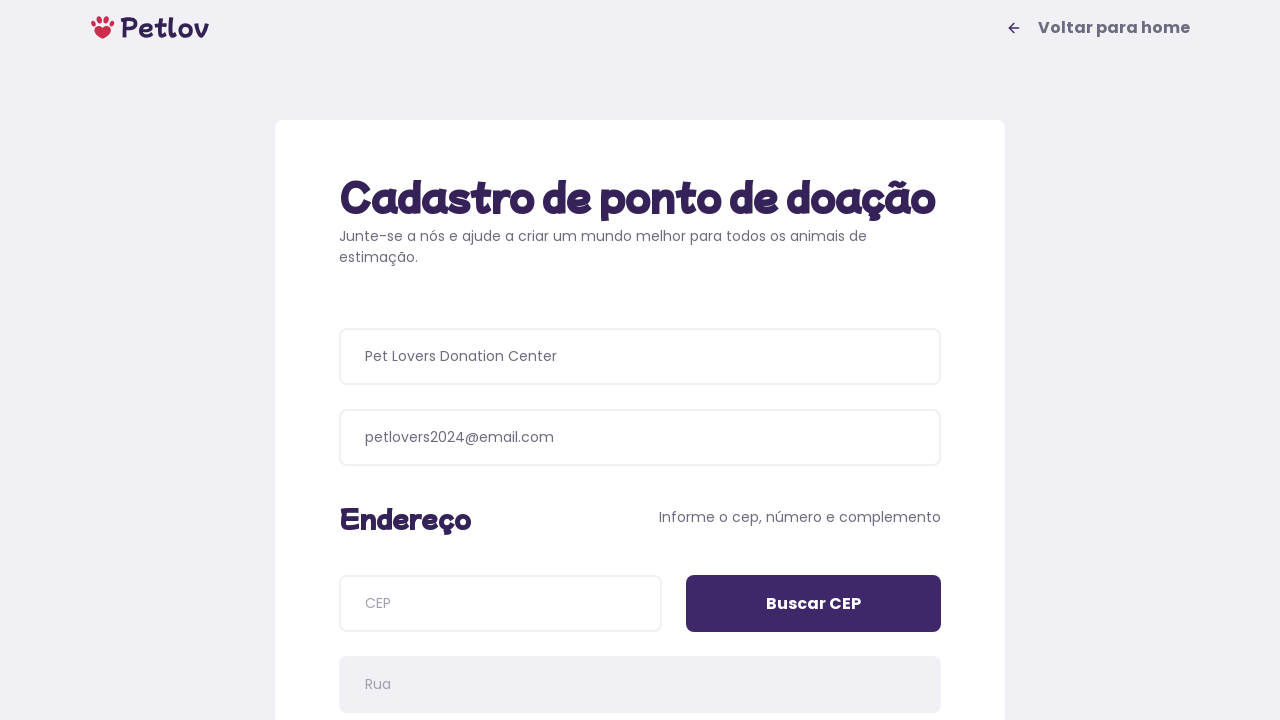

Filled CEP (postal code) with '01153000' on input[name='cep']
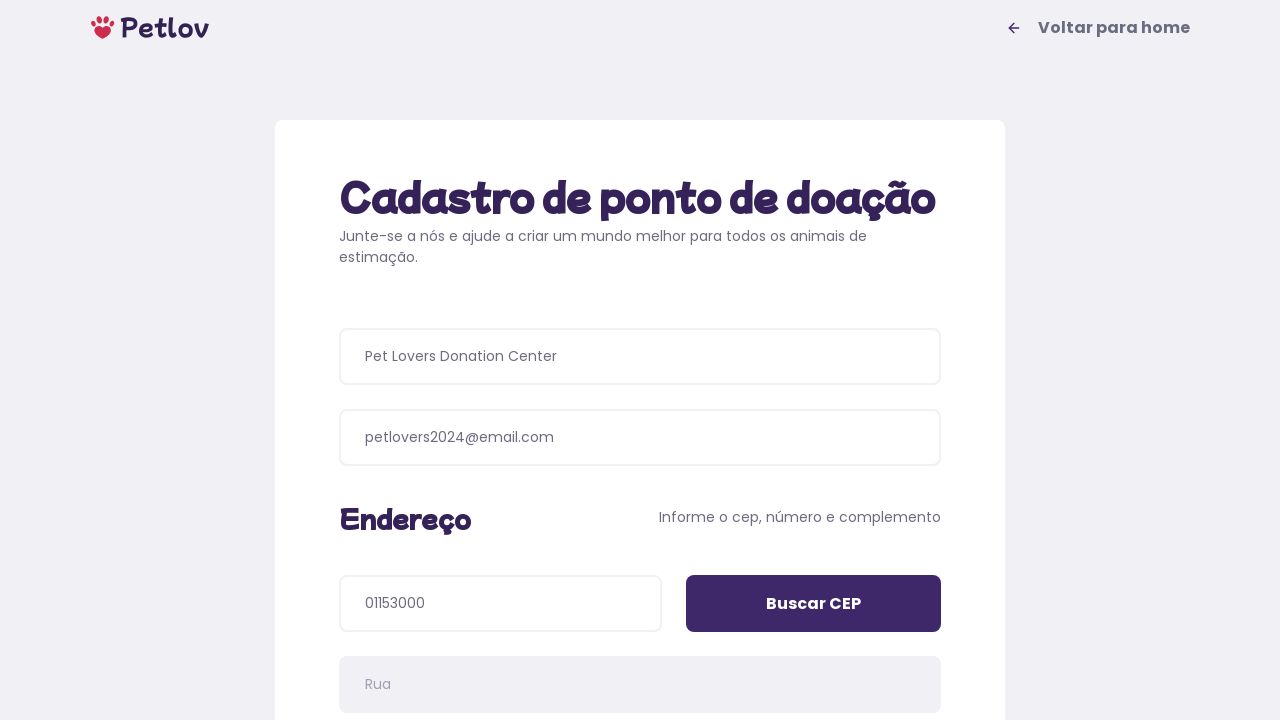

Clicked 'Buscar CEP' button to search for address at (814, 604) on input[value='Buscar CEP']
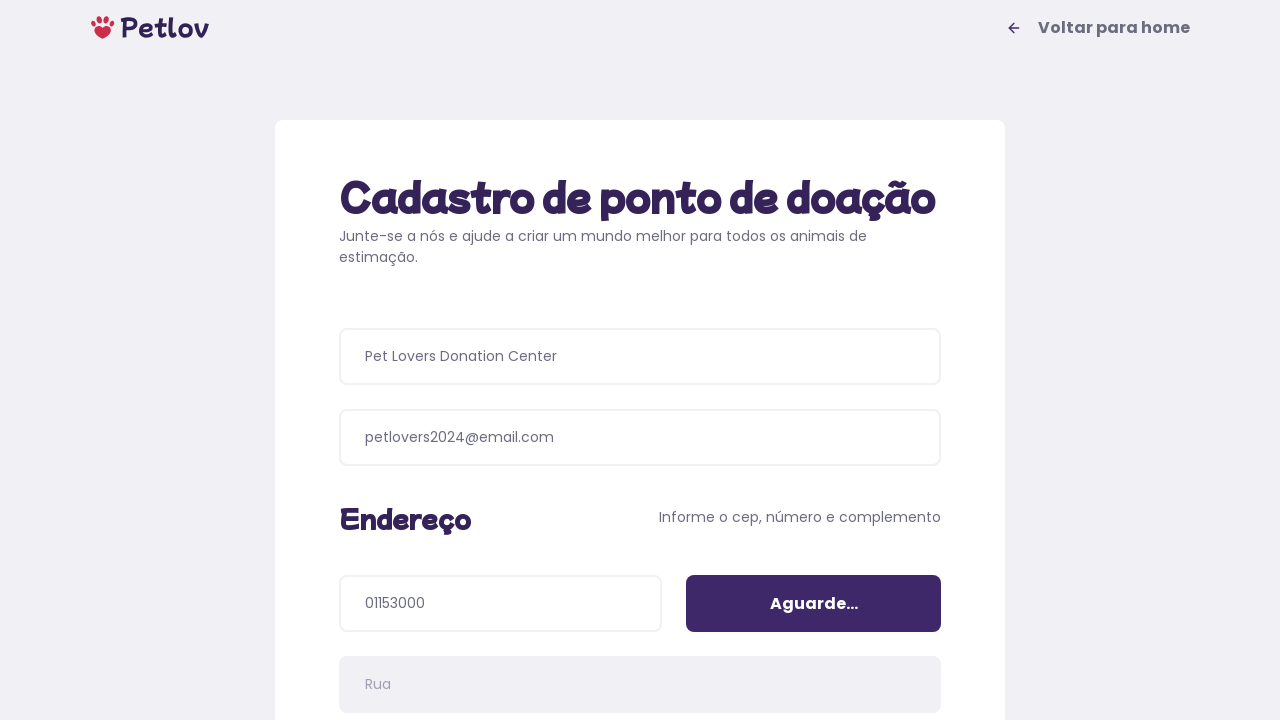

Filled address number with '125' on input[name='addressNumber']
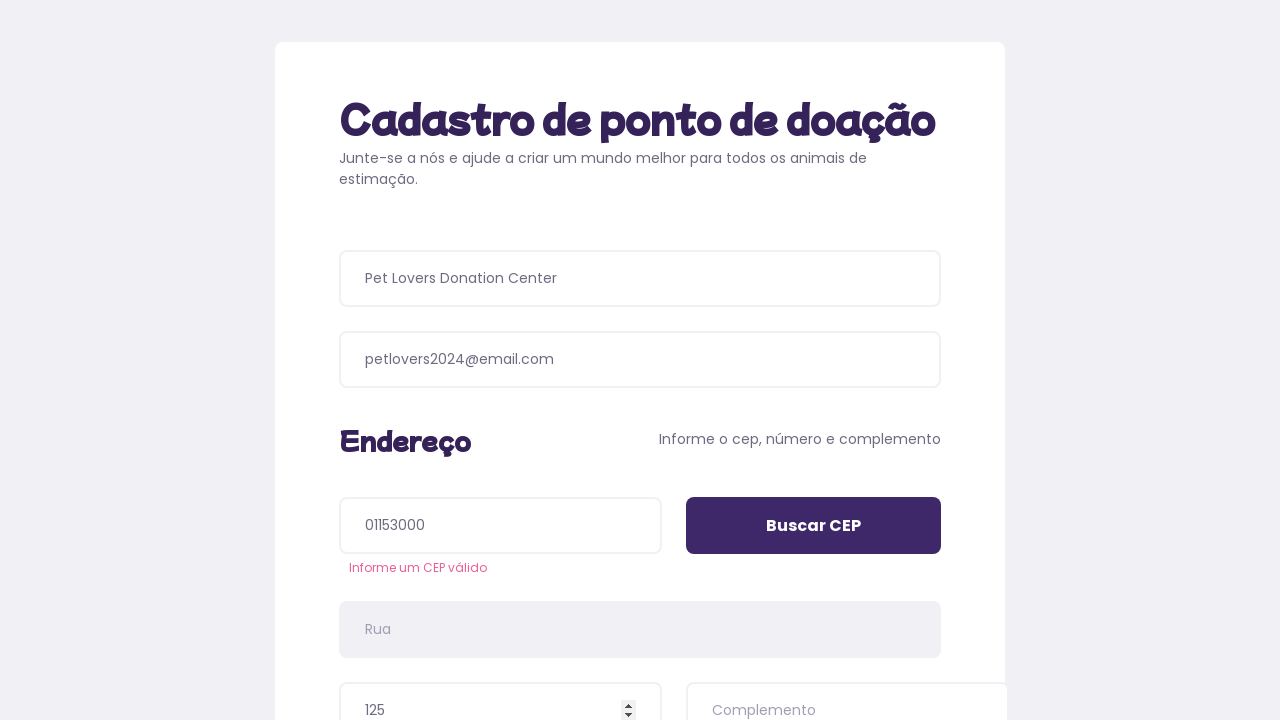

Filled address details with 'Next to the central park' on input[name='addressDetails']
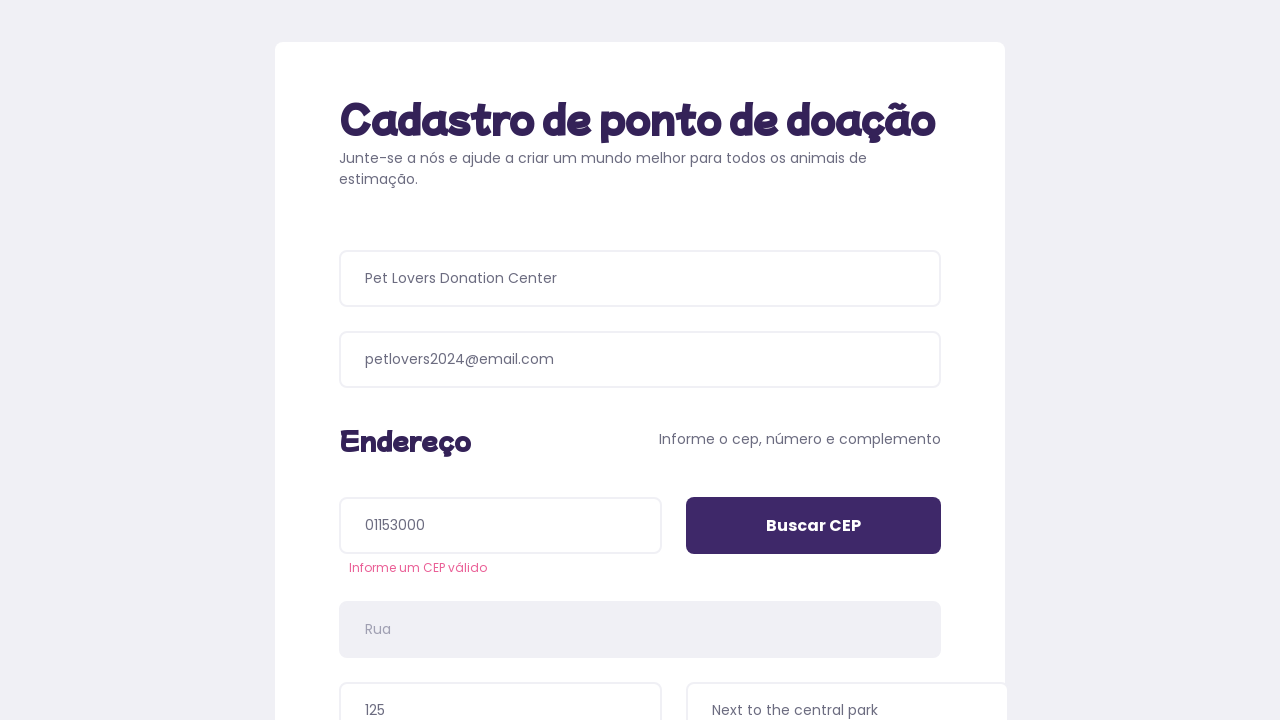

Selected 'Cachorros' (Dogs) pet category at (486, 390) on //span[text()="Cachorros"]/..
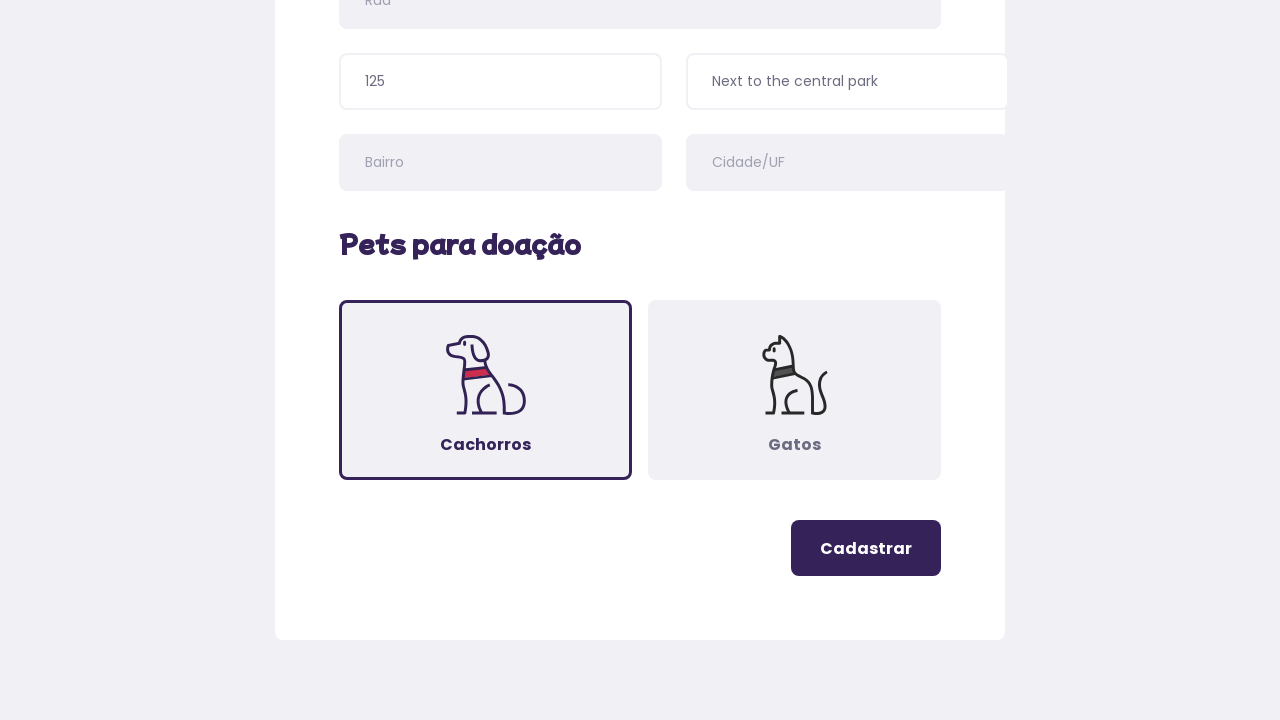

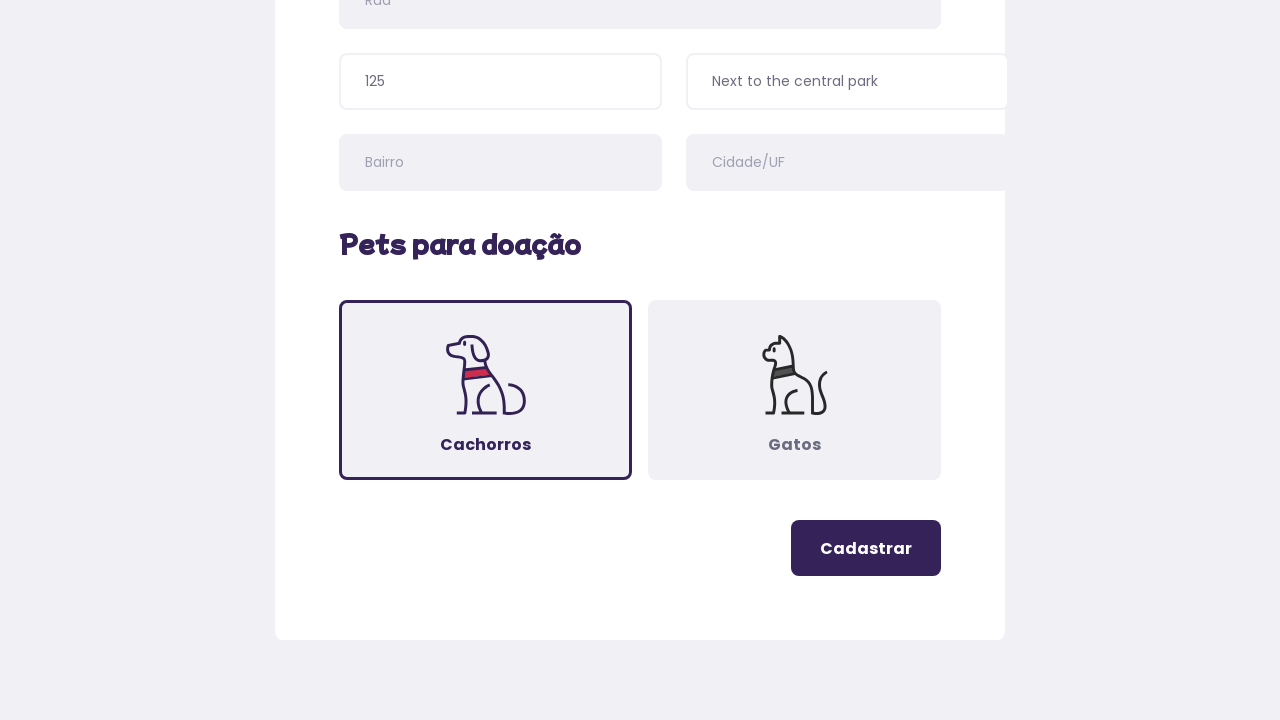